Tests drag and drop by offset by dragging an element to calculated coordinates

Starting URL: https://www.selenium.dev/selenium/web/mouse_interaction.html

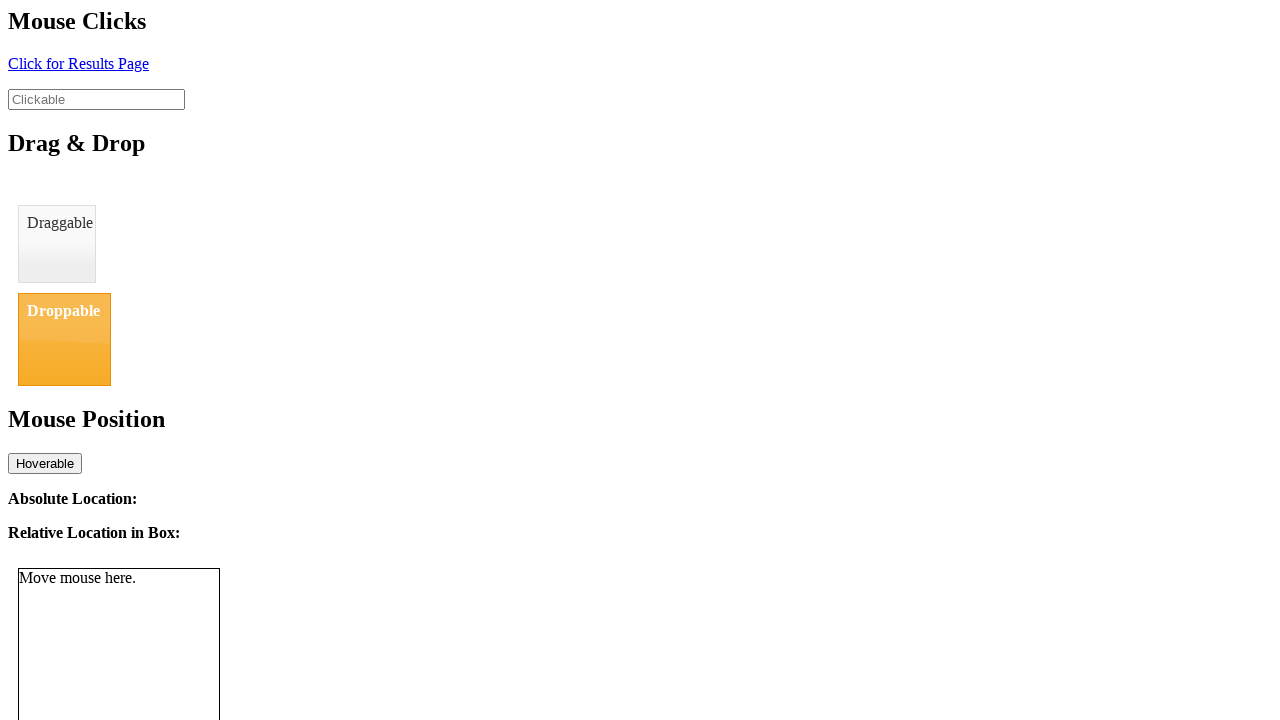

Located draggable element
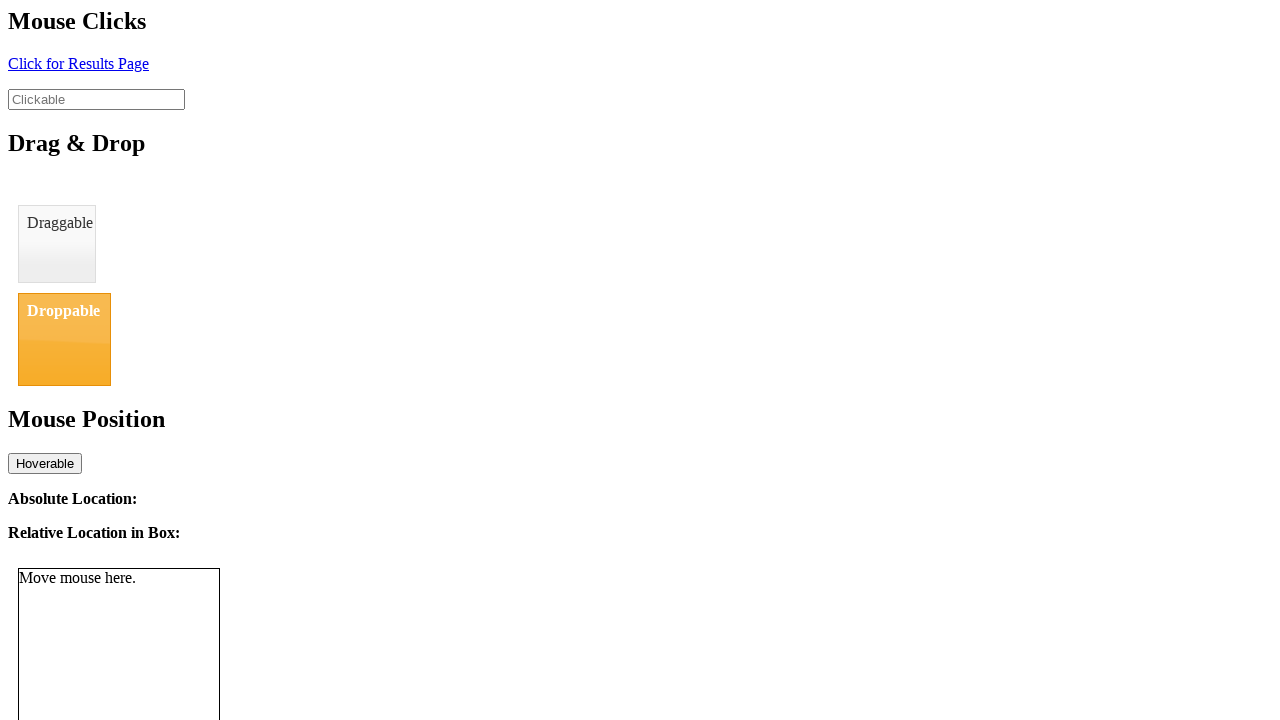

Located droppable element
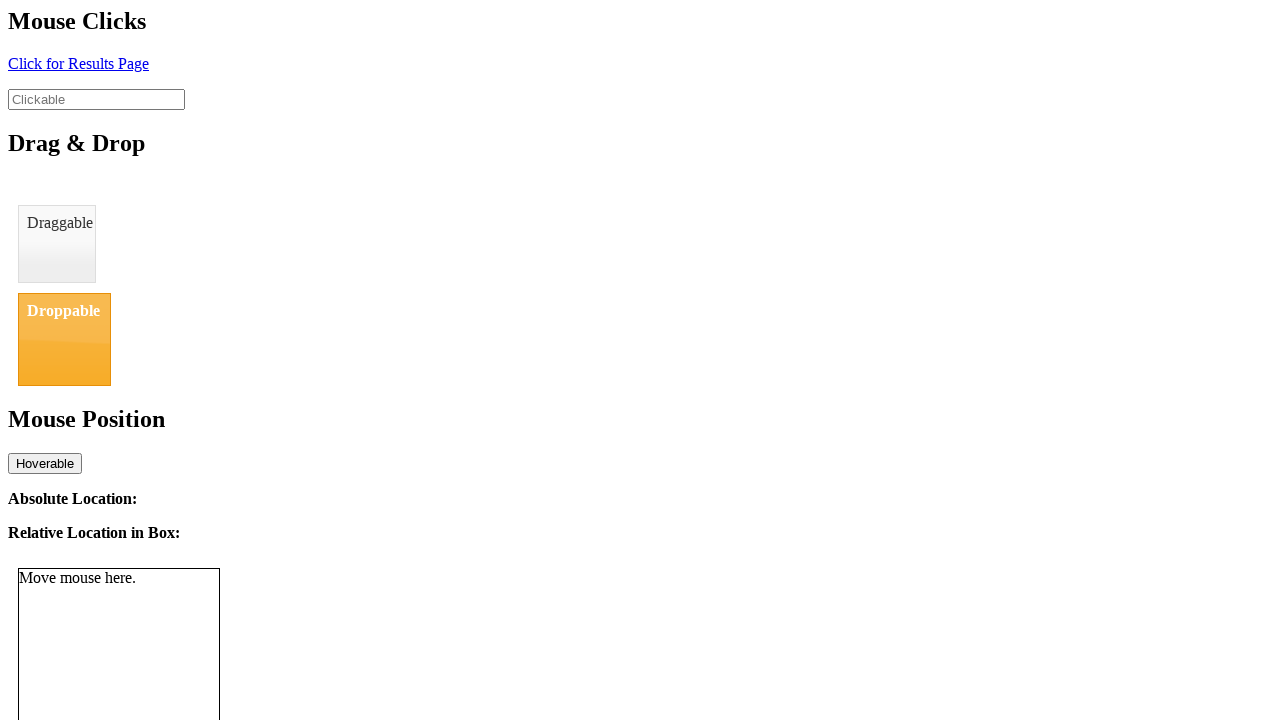

Retrieved bounding box of draggable element
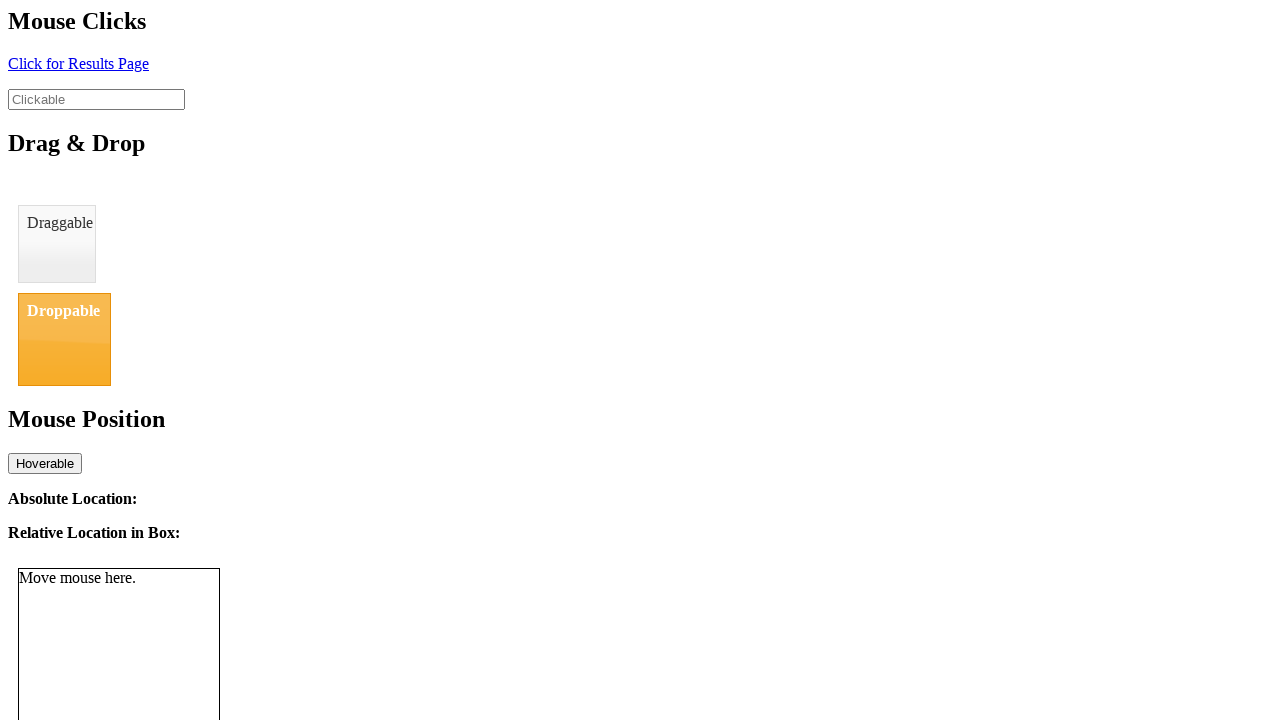

Retrieved bounding box of droppable element
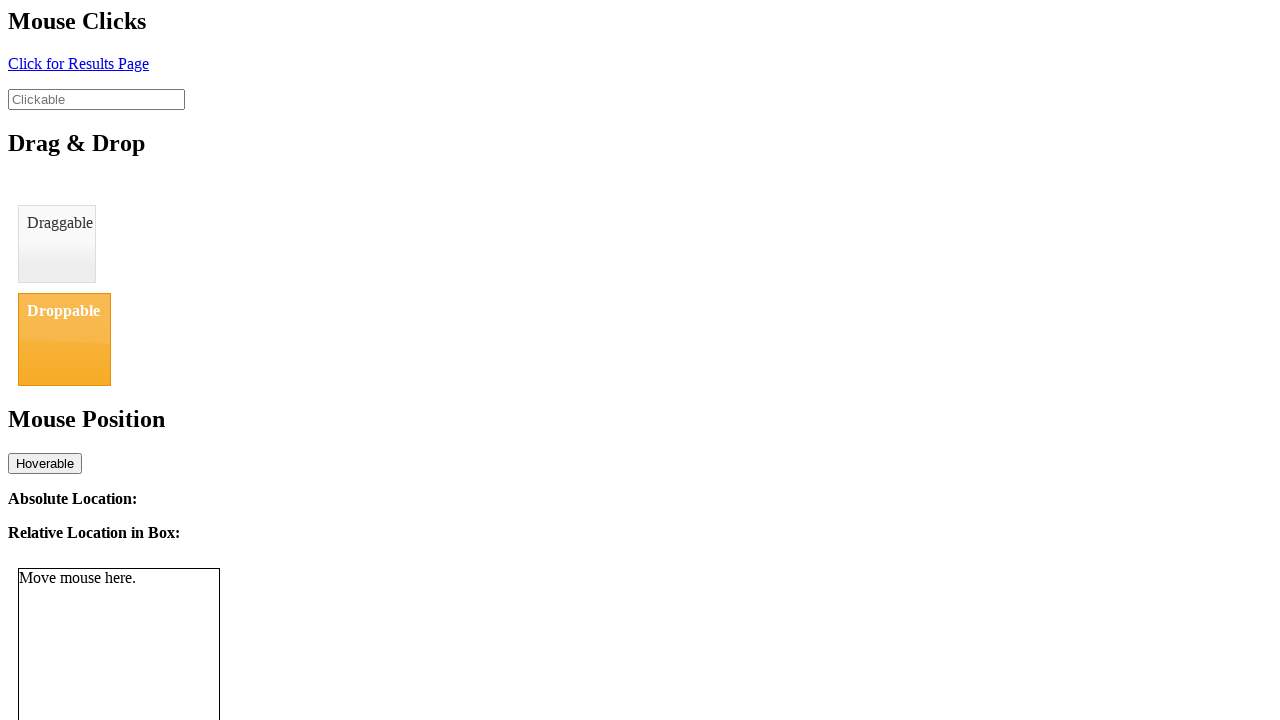

Moved mouse to center of draggable element at (57, 244)
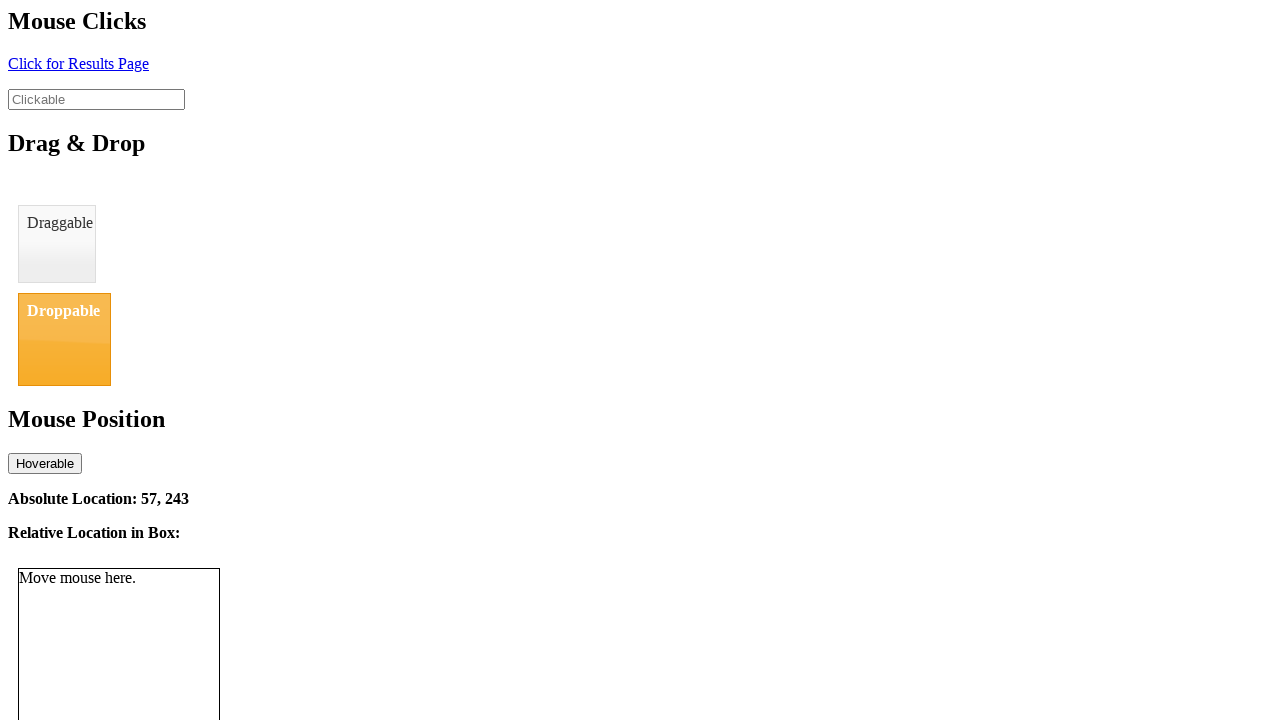

Pressed mouse button down on draggable element at (57, 244)
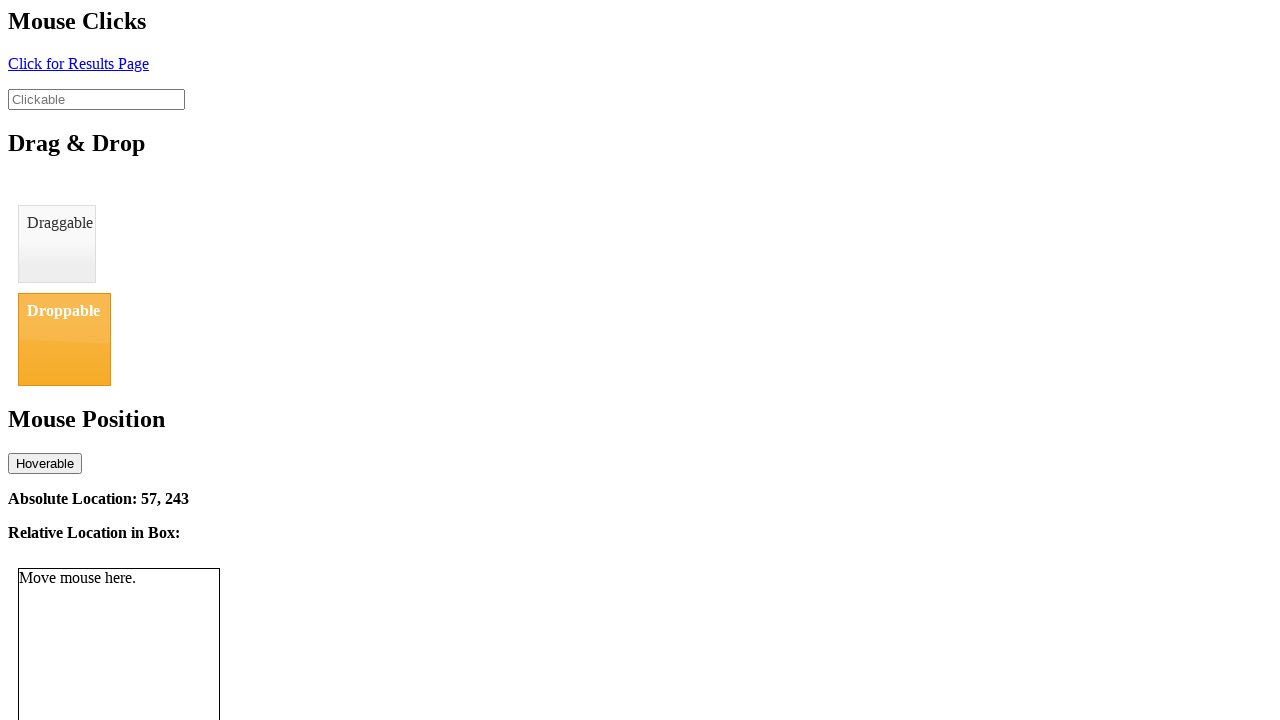

Dragged element to center of droppable target by offset at (64, 339)
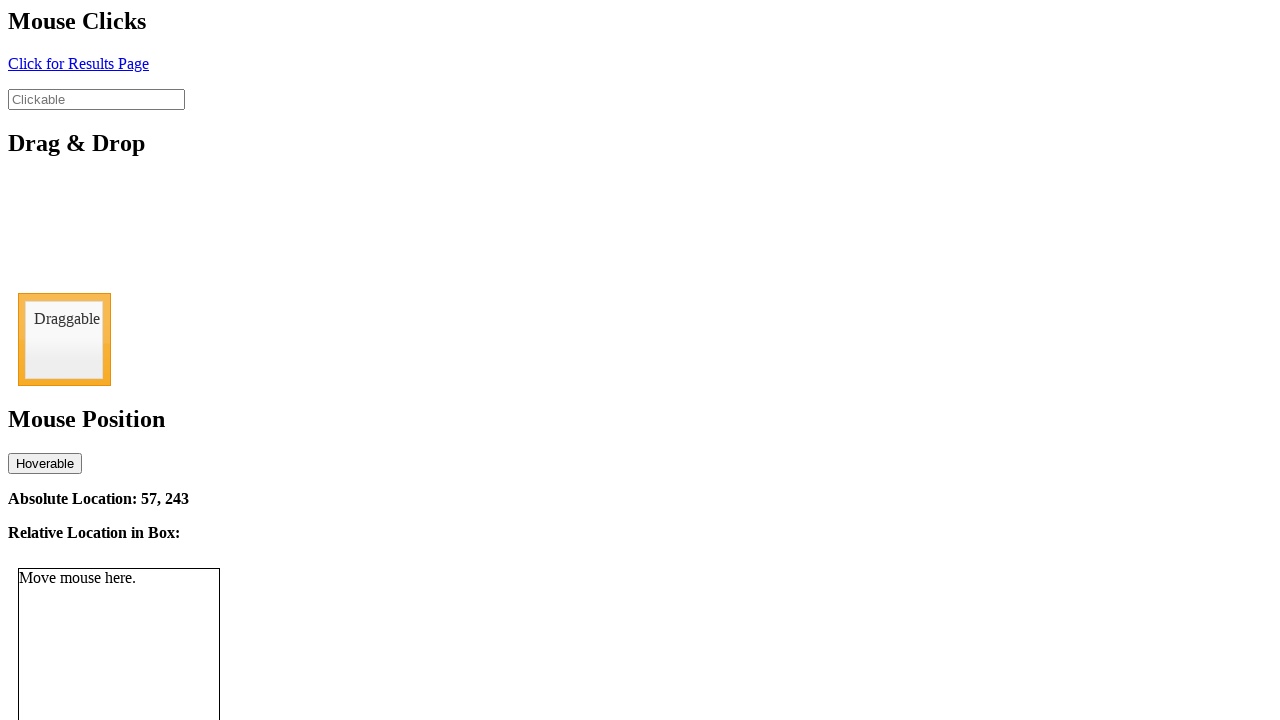

Released mouse button to complete drag and drop at (64, 339)
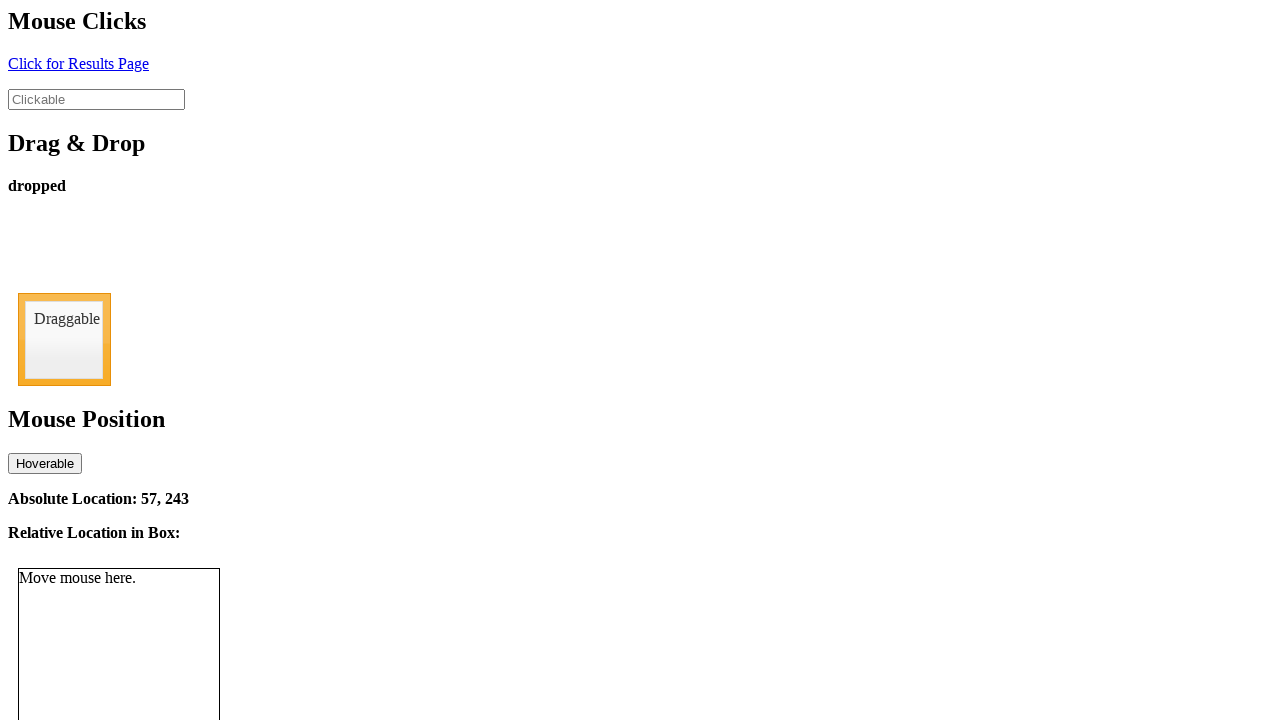

Verified drop status showing 'dropped' confirmation
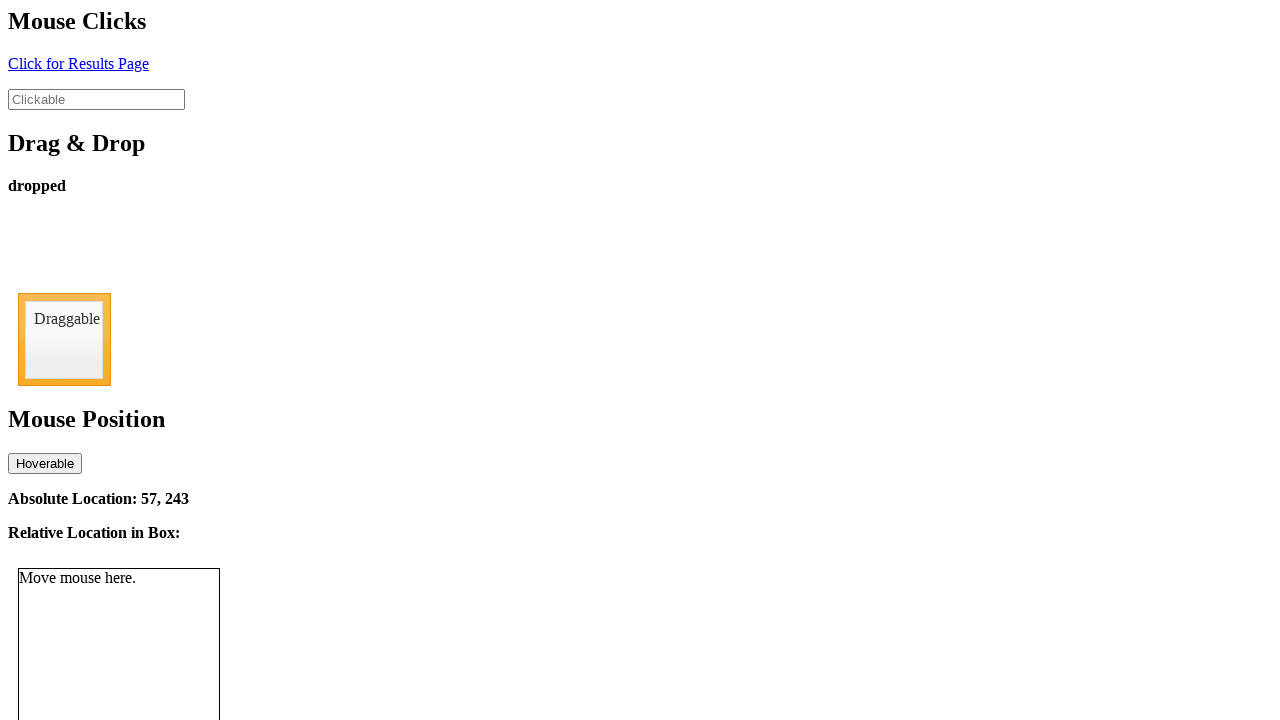

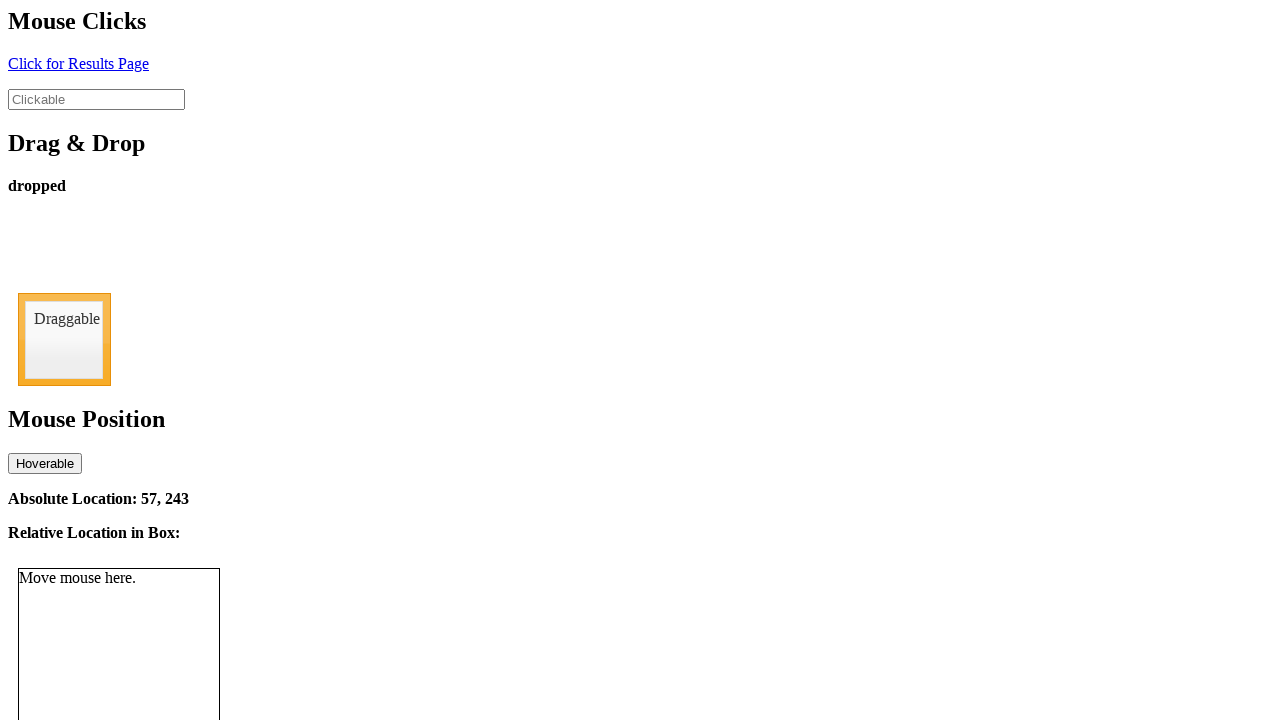